Tests cookie editing functionality by reading an existing cookie, modifying its value, adding the modified cookie back, and clicking a refresh button to verify the changes.

Starting URL: https://bonigarcia.dev/selenium-webdriver-java/cookies.html

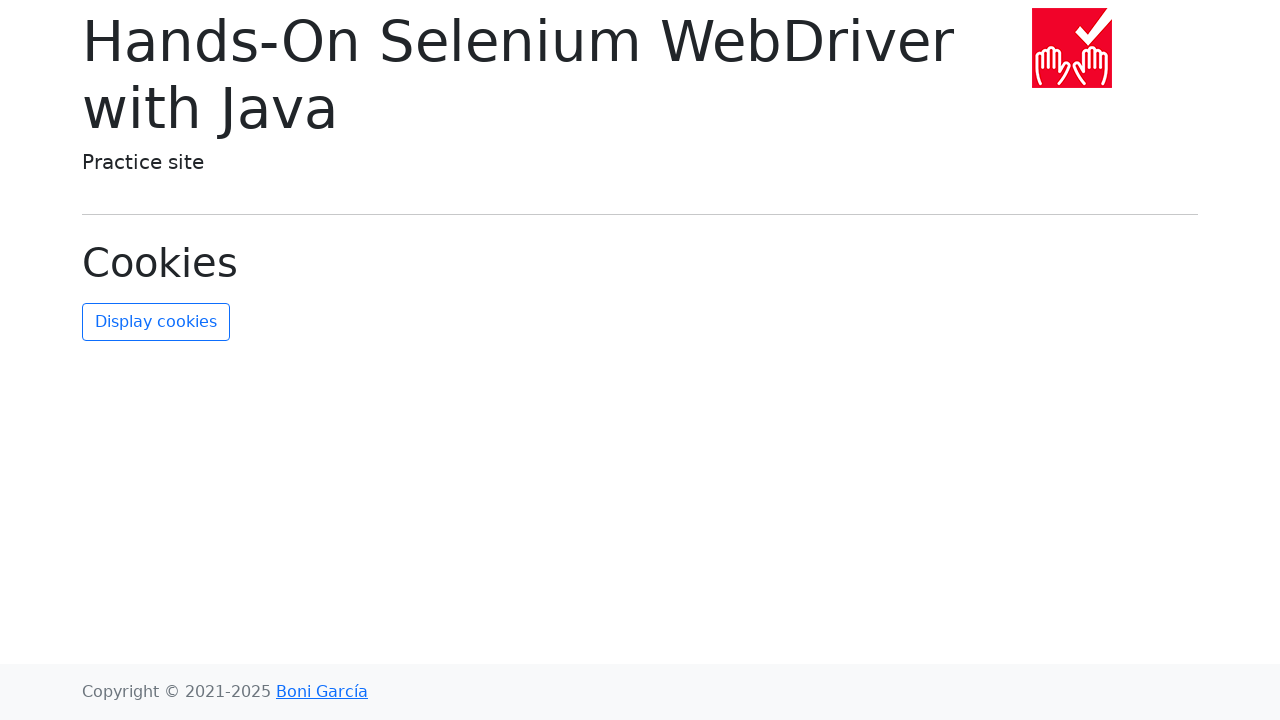

Retrieved all cookies from context
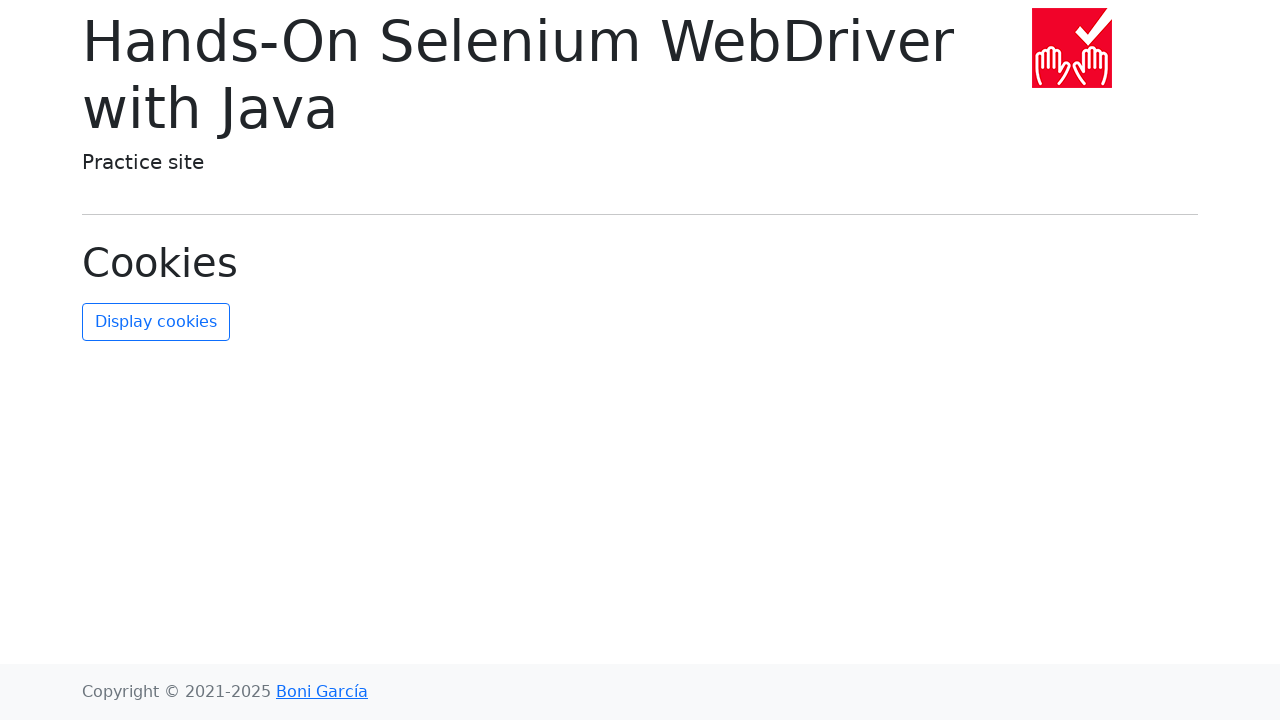

Found username cookie in the cookies list
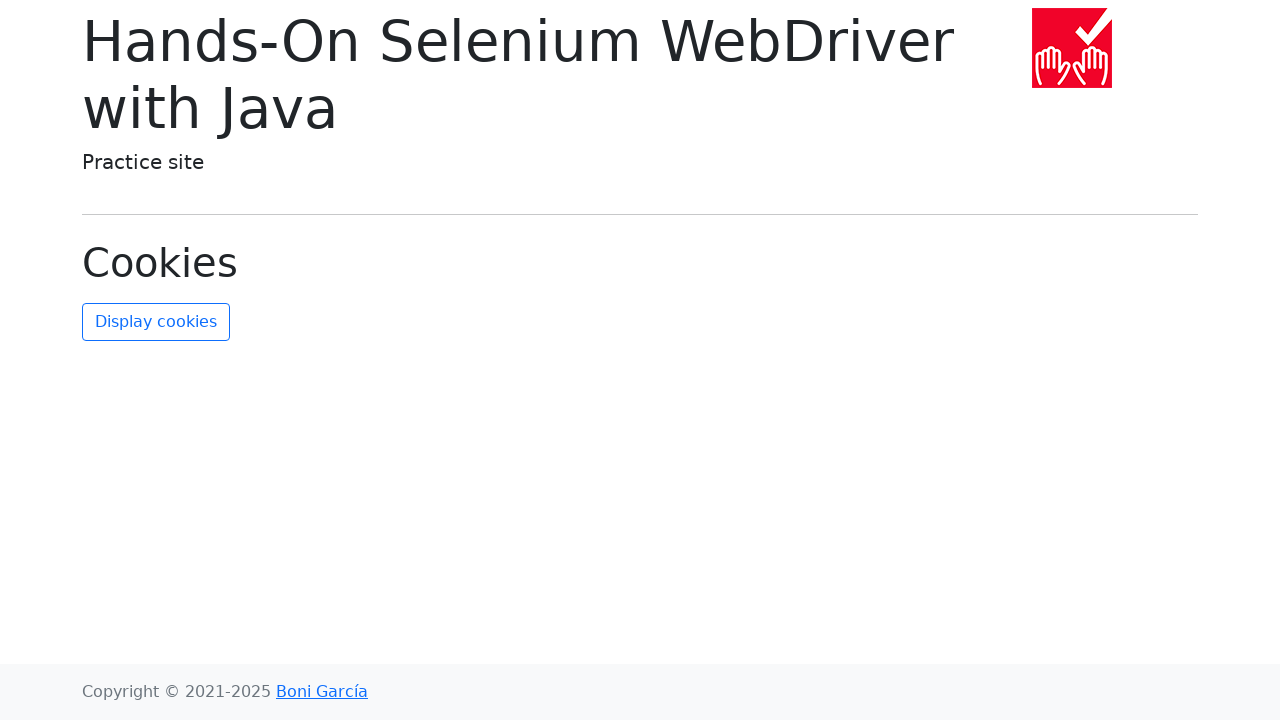

Created edited cookie with new value 'new-value'
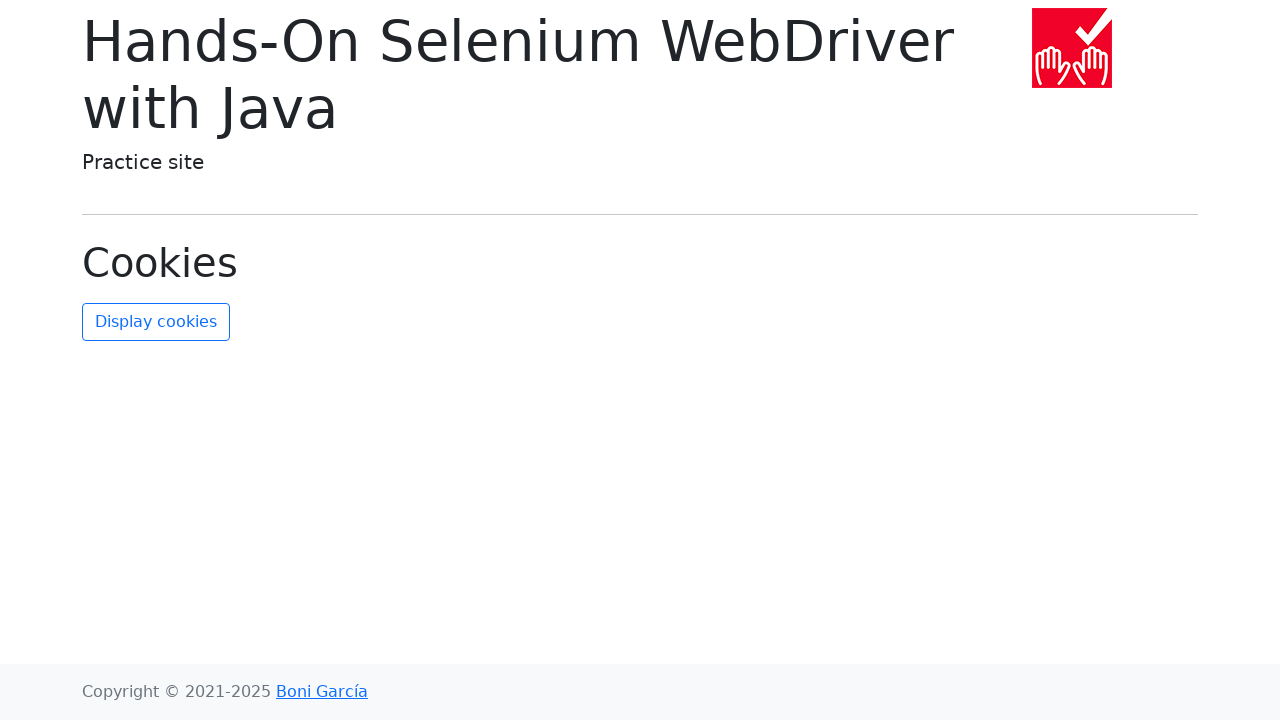

Added edited cookie back to context, overwriting the original
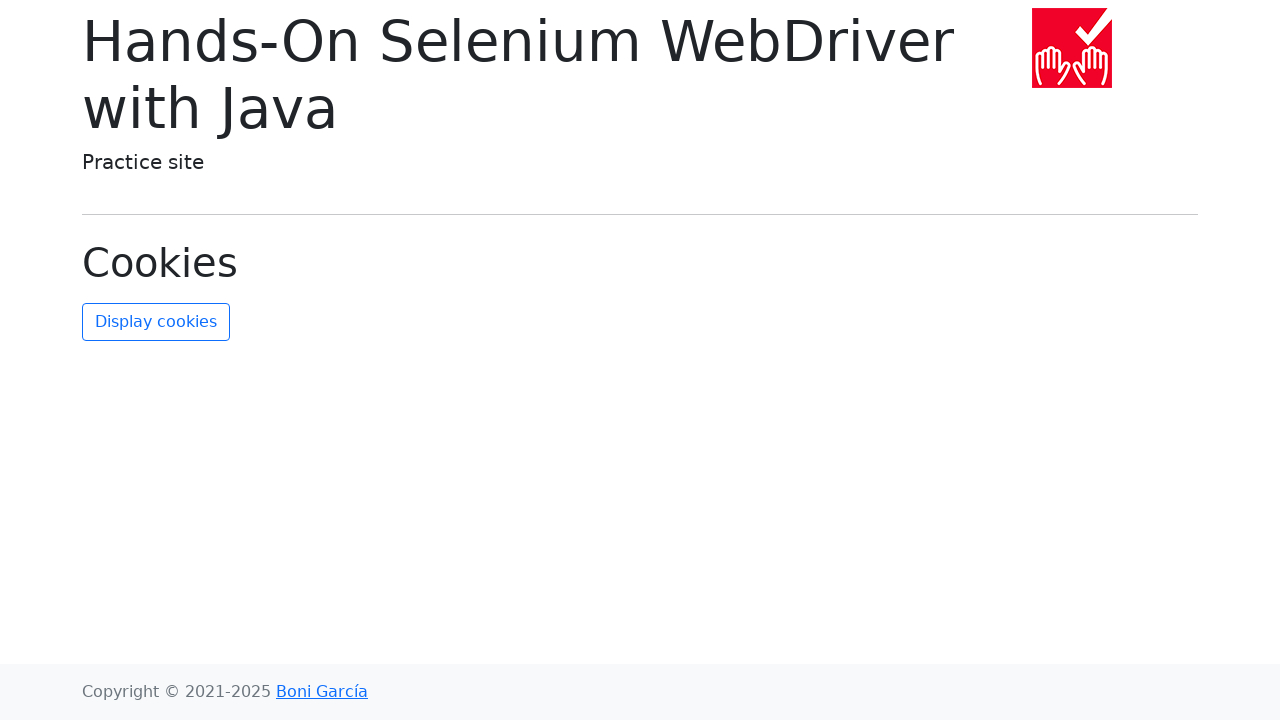

Clicked refresh cookies button at (156, 322) on #refresh-cookies
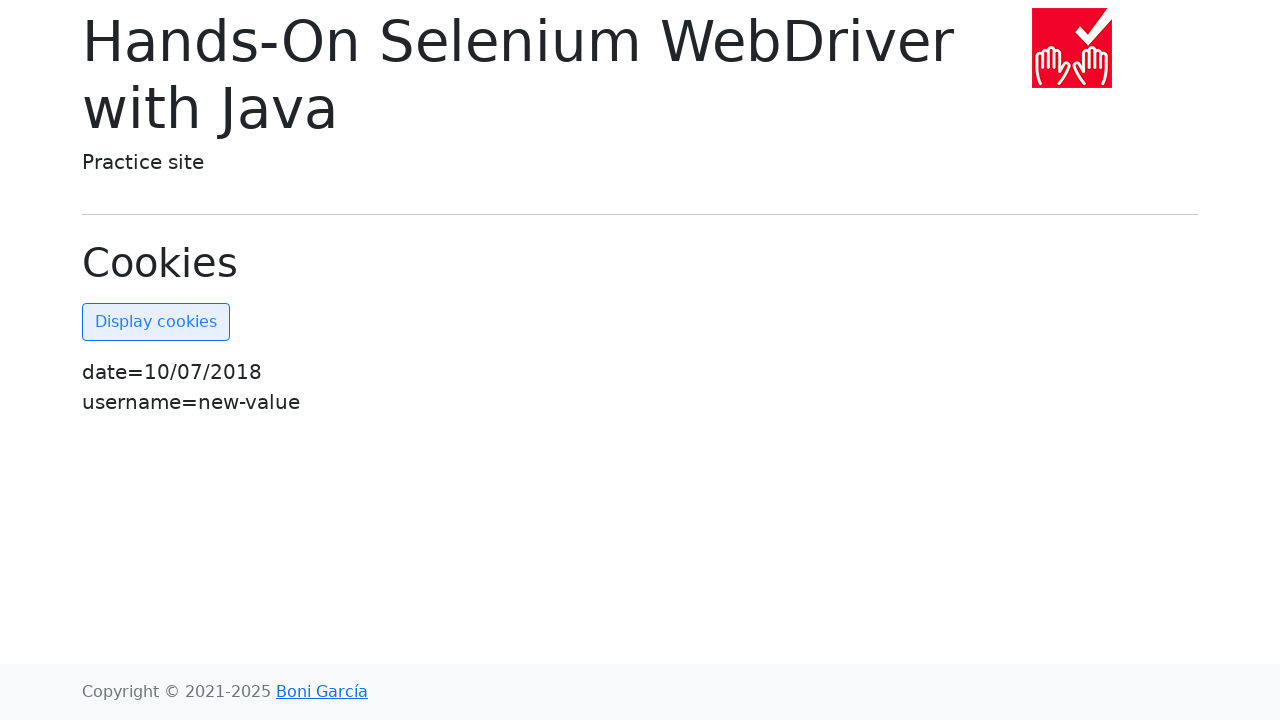

Waited 1000ms for cookie changes to be reflected
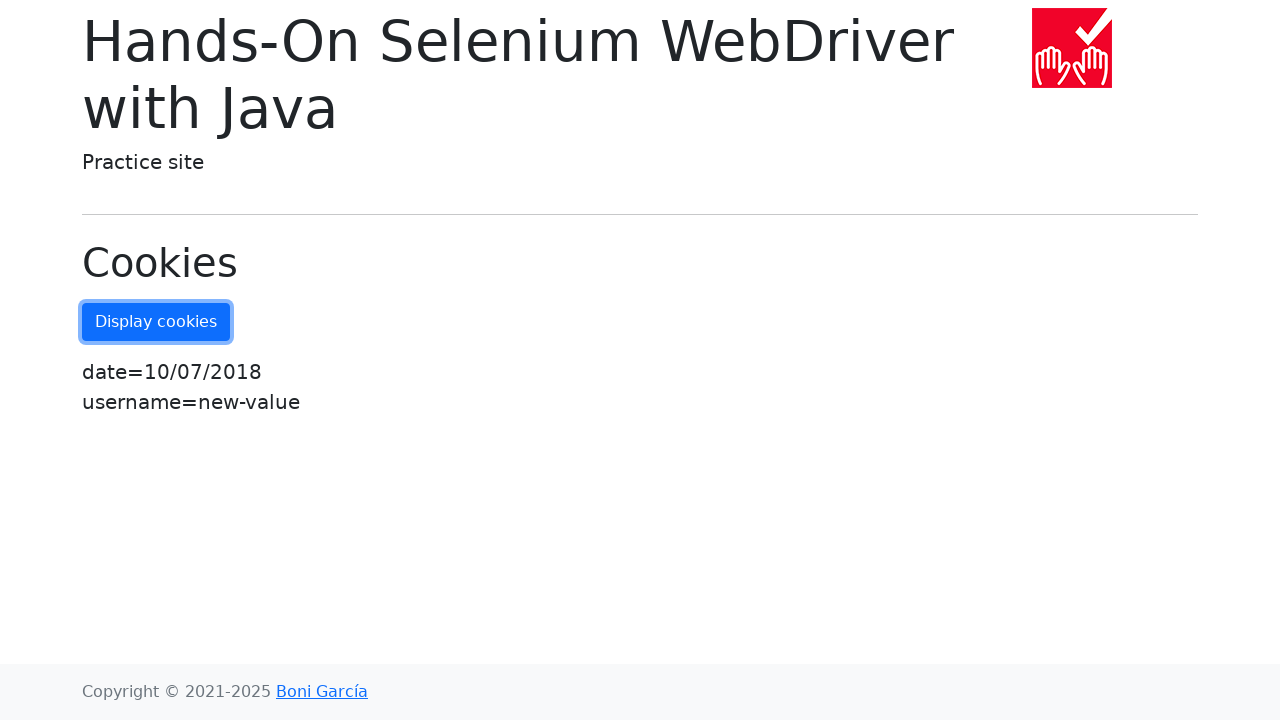

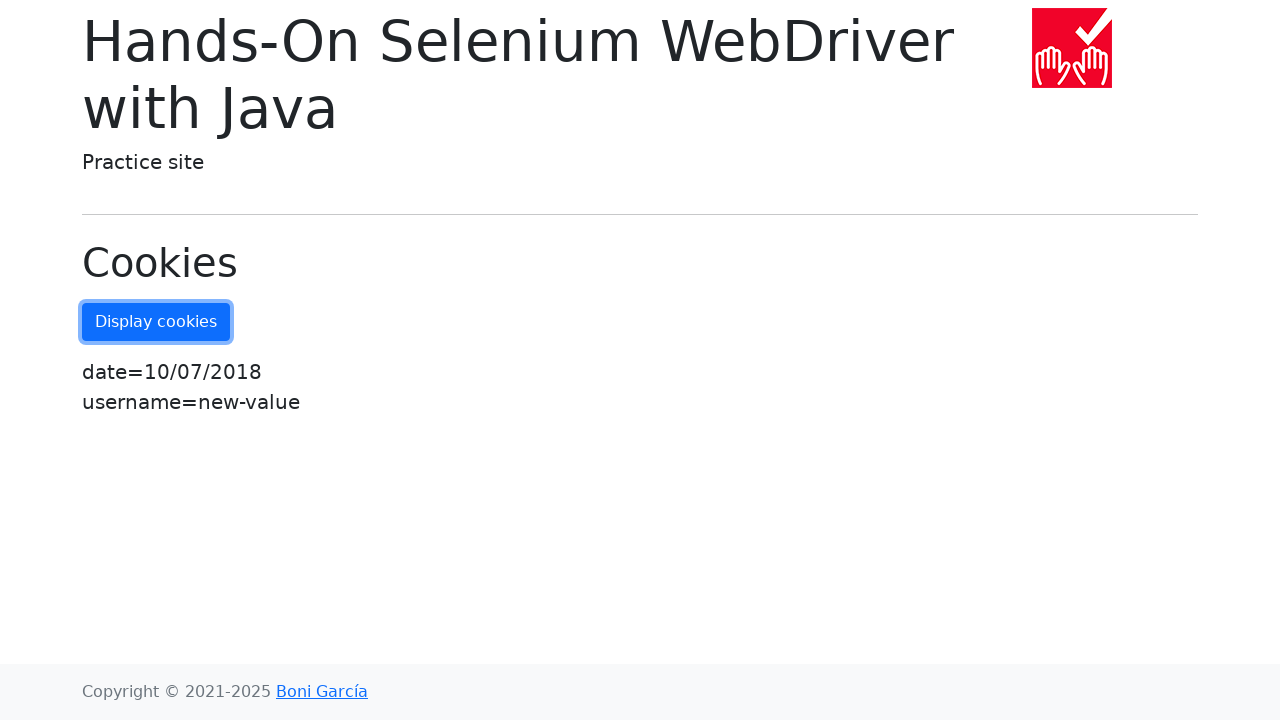